Tests the speed meter feature on dsl.sk by navigating to the speedmeter page, selecting connection type and provider options, and submitting the form.

Starting URL: https://www.dsl.sk

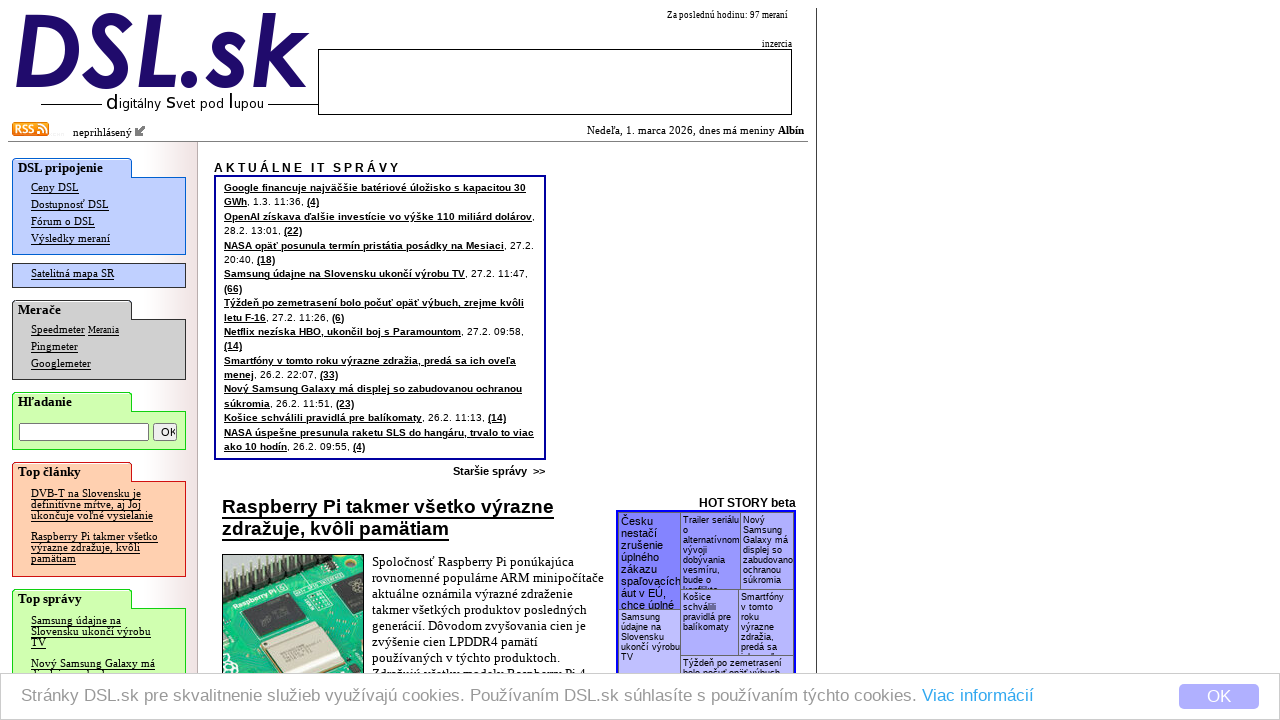

Clicked on Speedmeter link at (58, 330) on text=Speedmeter
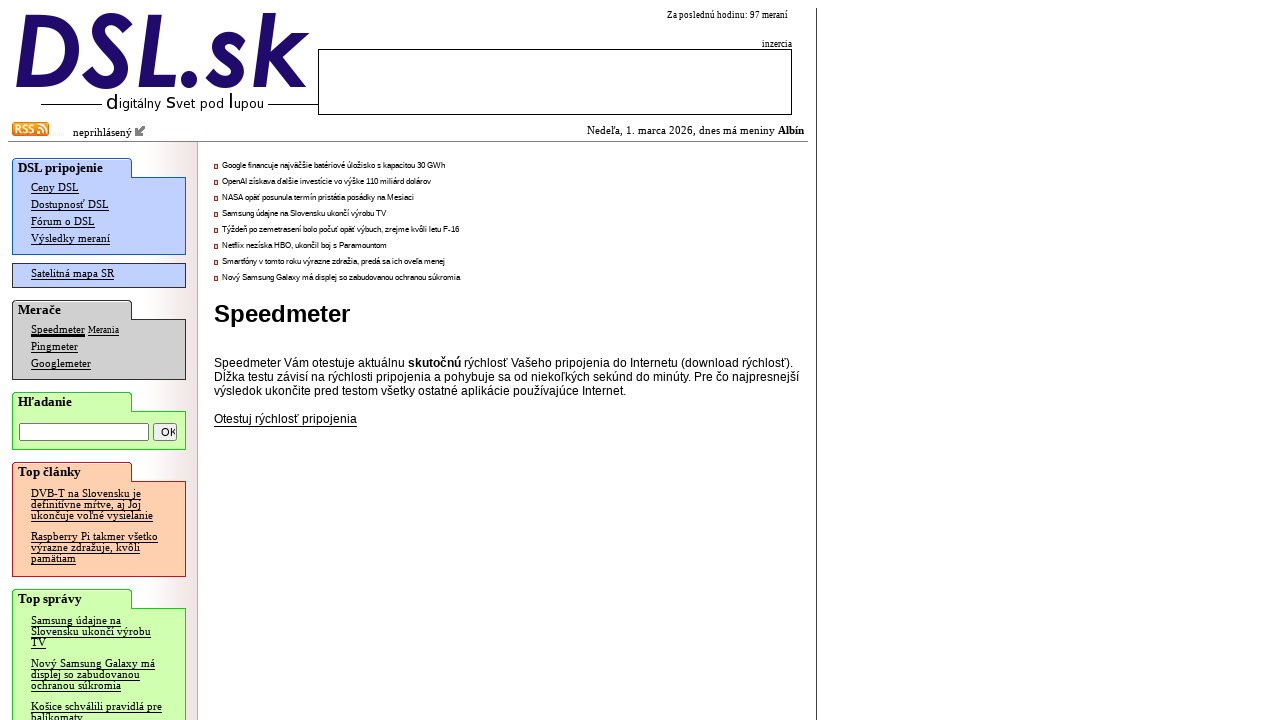

Clicked to start speed test at (286, 419) on text=Otestuj rýchlosť pripojenia
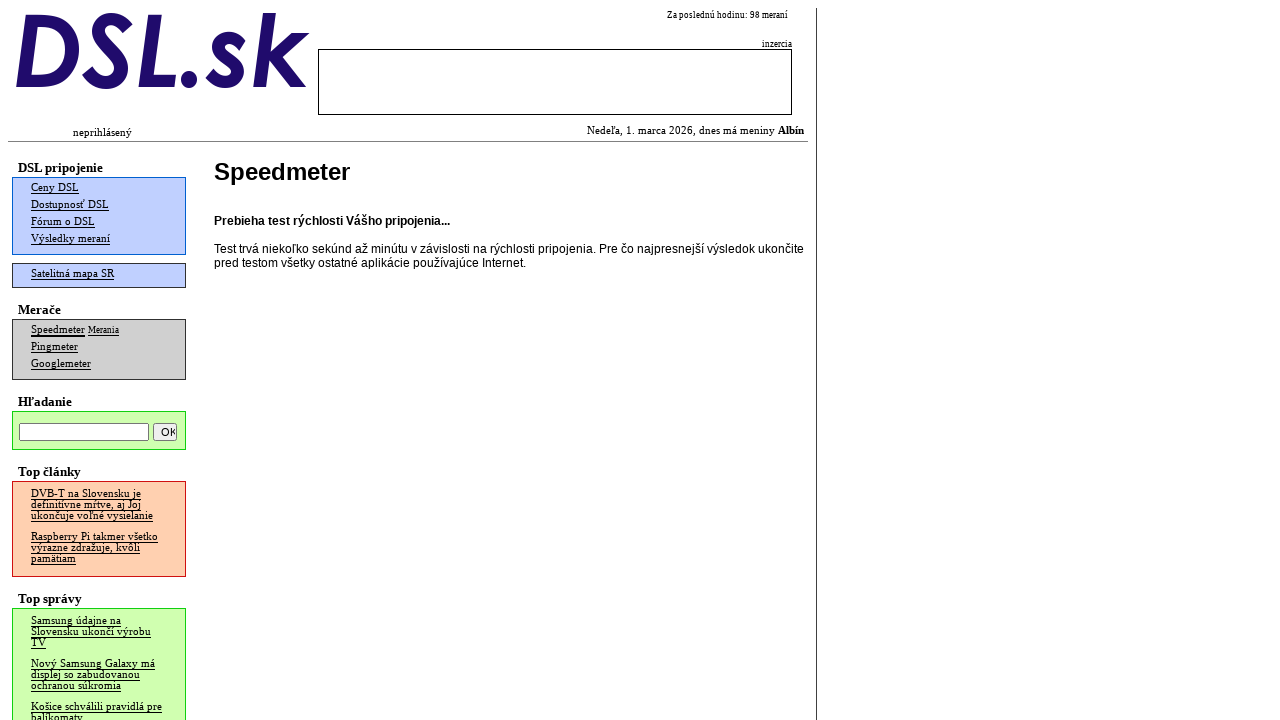

Selected 'OTHER' as connection type on form[action="speedmeter.php"] select[name="type"]
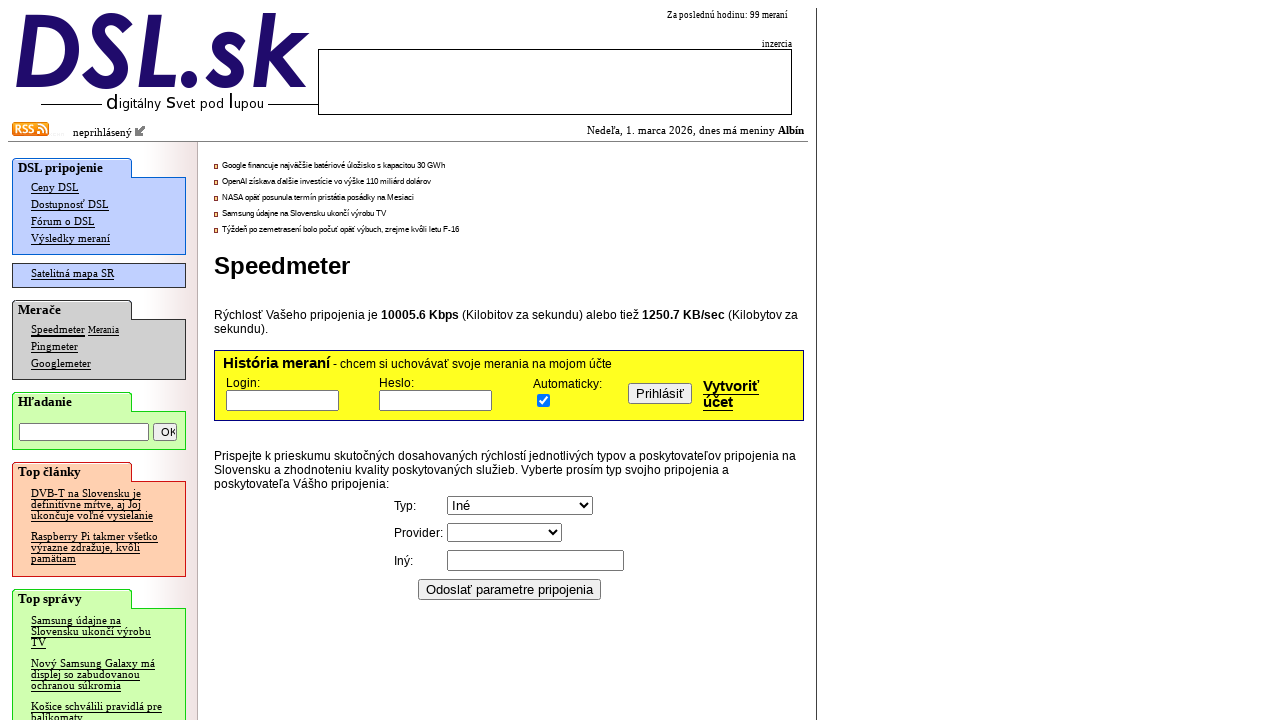

Selected 'OTHER' as provider on form[action="speedmeter.php"] select[name="provider"]
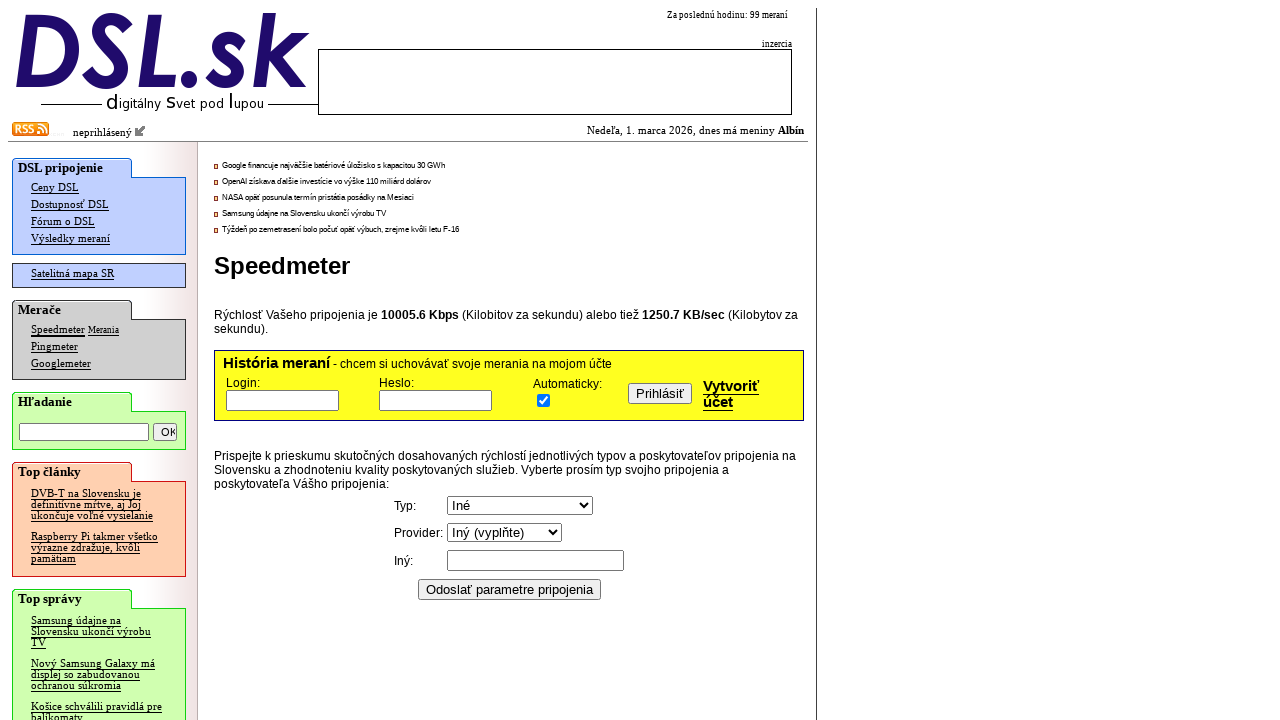

Filled in 'test' as other provider name on input[name="other_provider"]
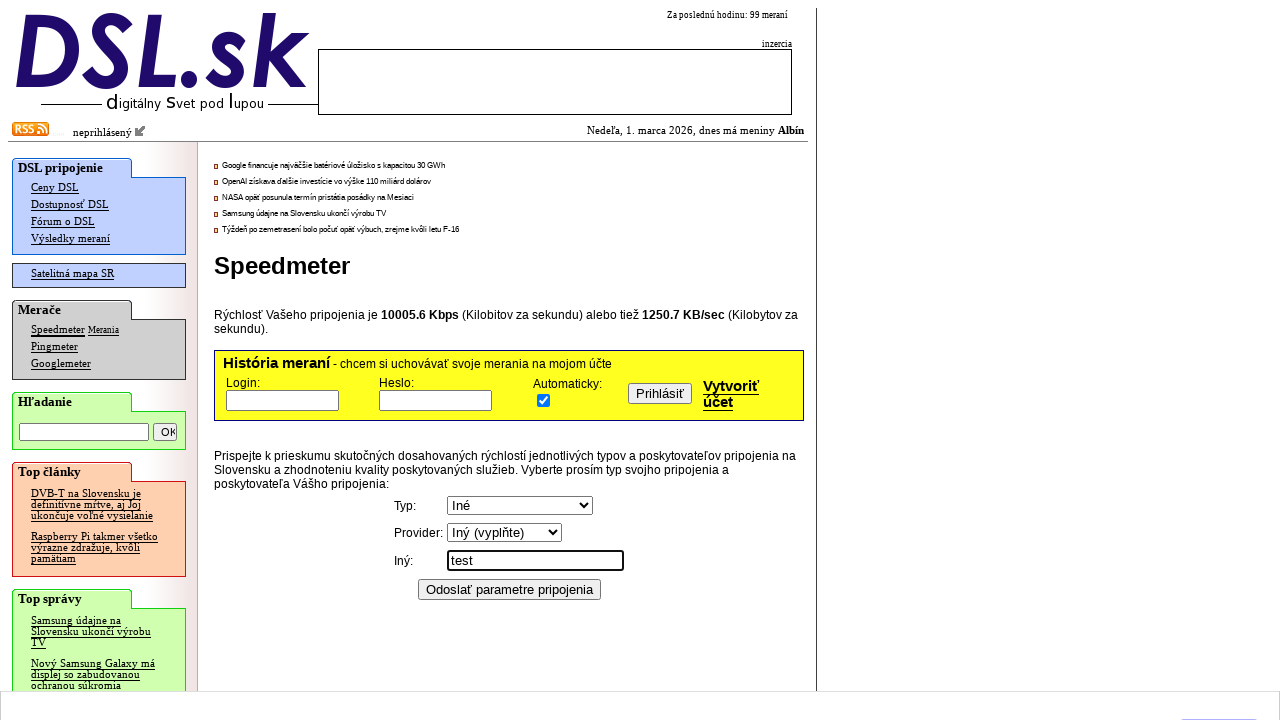

Pressed Enter to submit the speed test form on input[name="other_provider"]
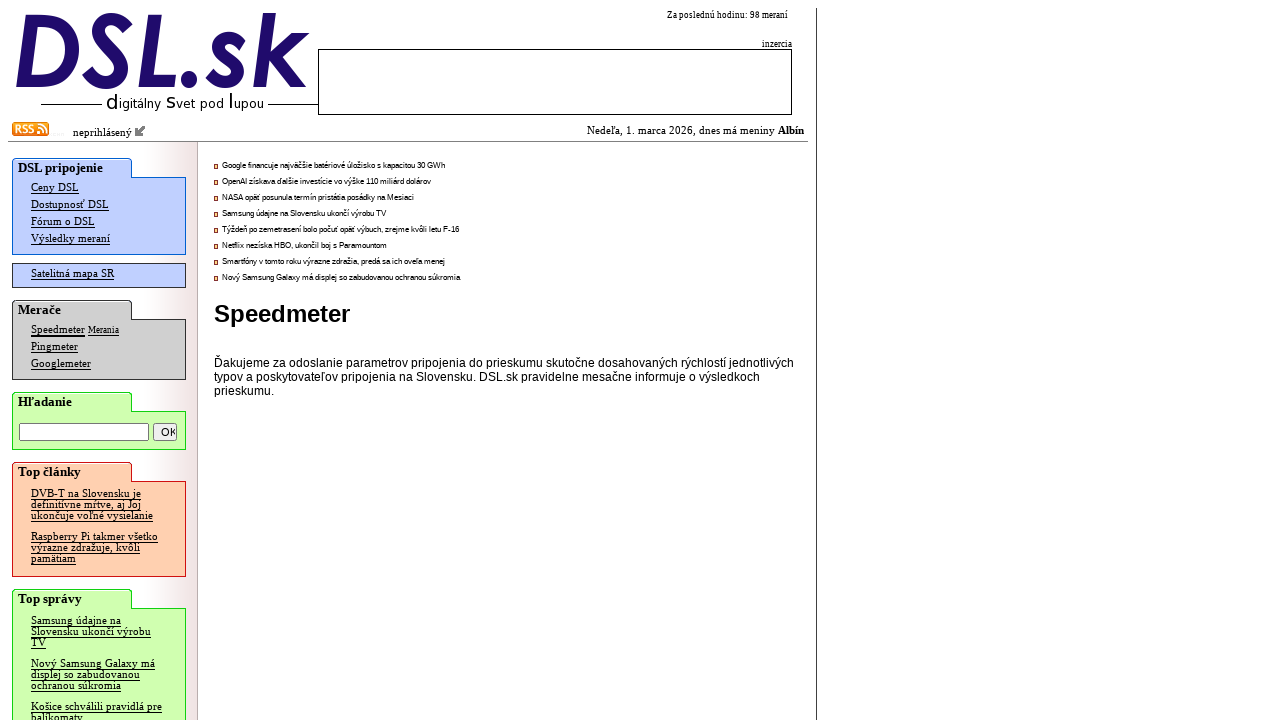

Speed test results loaded
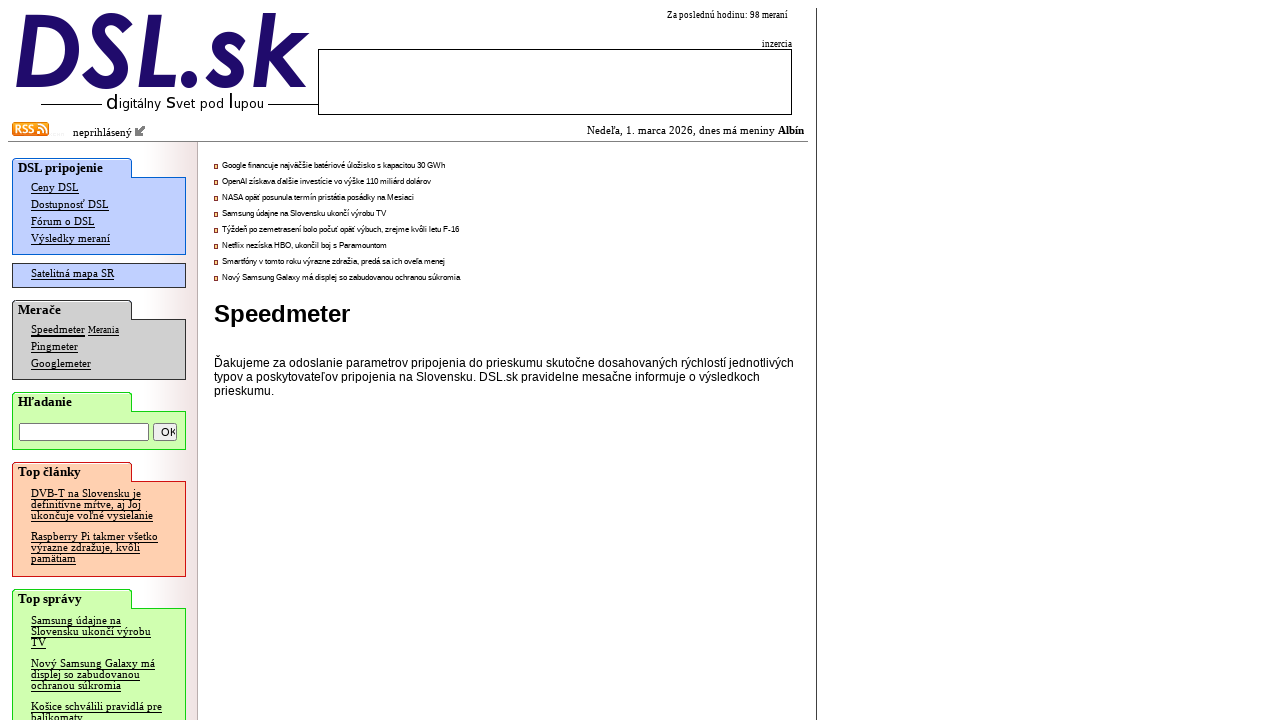

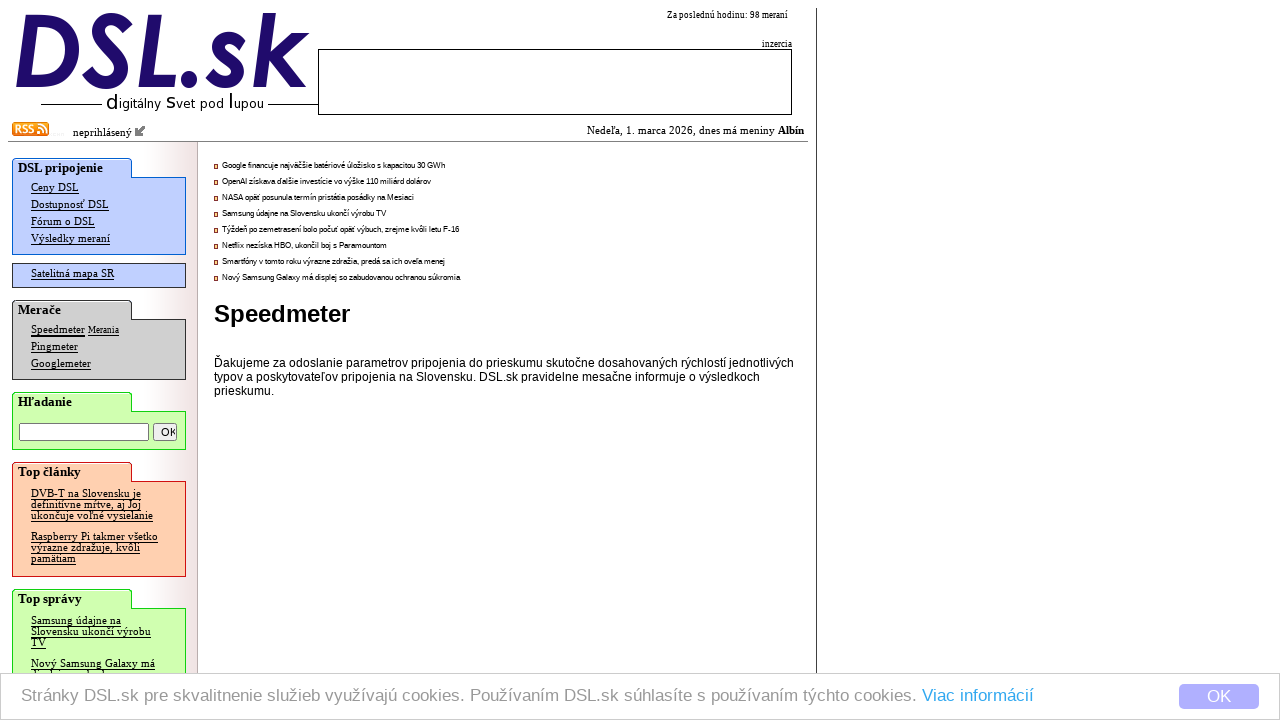